Tests JavaScript prompt alert functionality by clicking a button to trigger a prompt, entering text into the prompt dialog, and accepting it.

Starting URL: https://the-internet.herokuapp.com/javascript_alerts

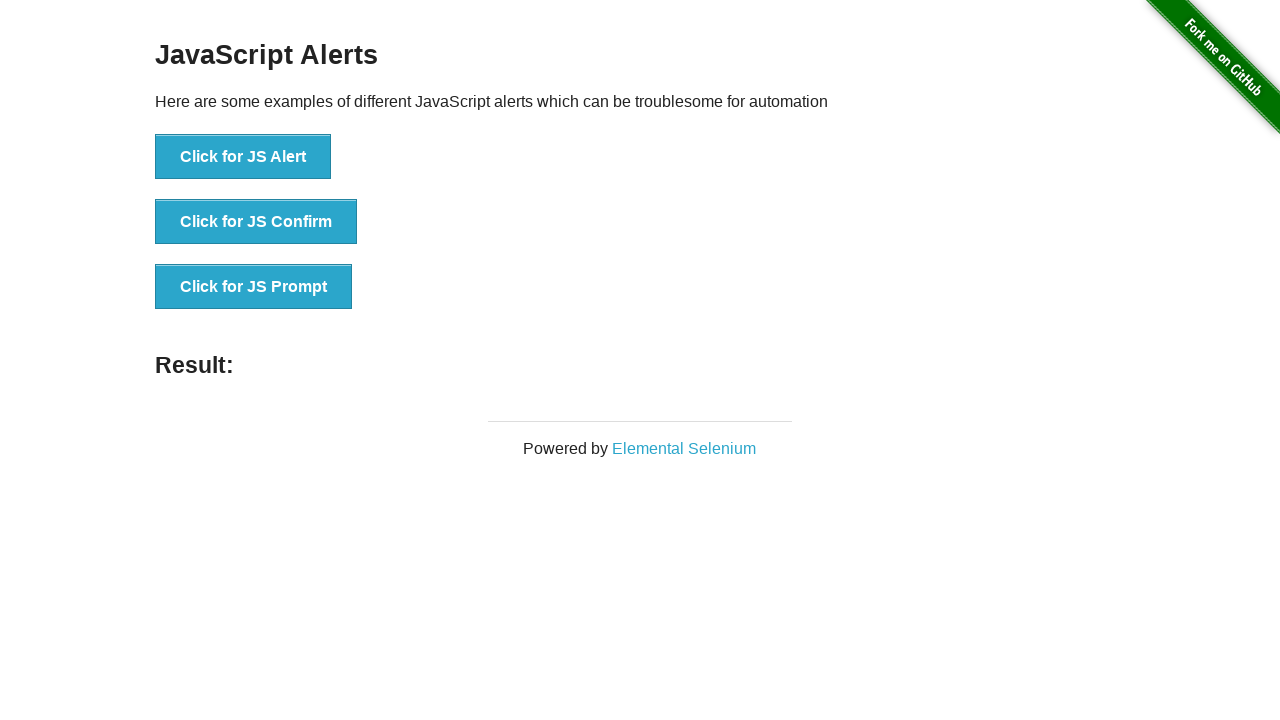

Registered dialog event handler for JS alerts
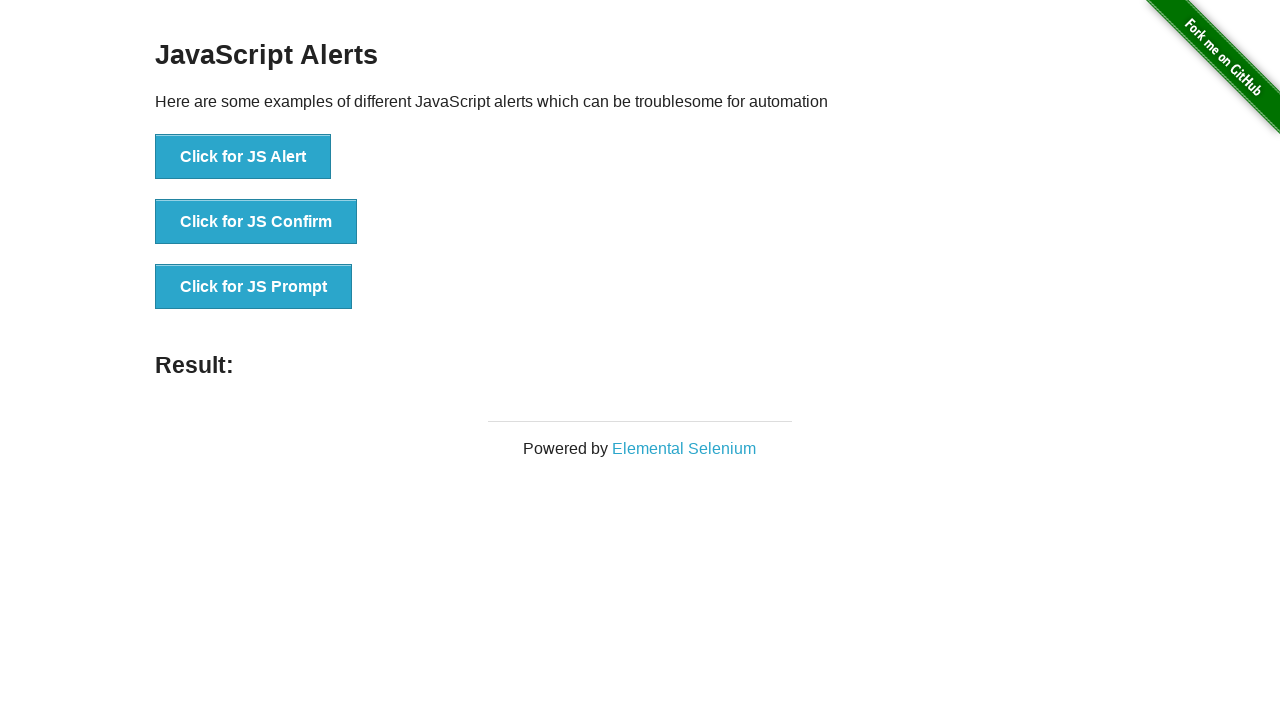

Clicked 'Click for JS Prompt' button to trigger prompt dialog at (254, 287) on xpath=//button[normalize-space()='Click for JS Prompt']
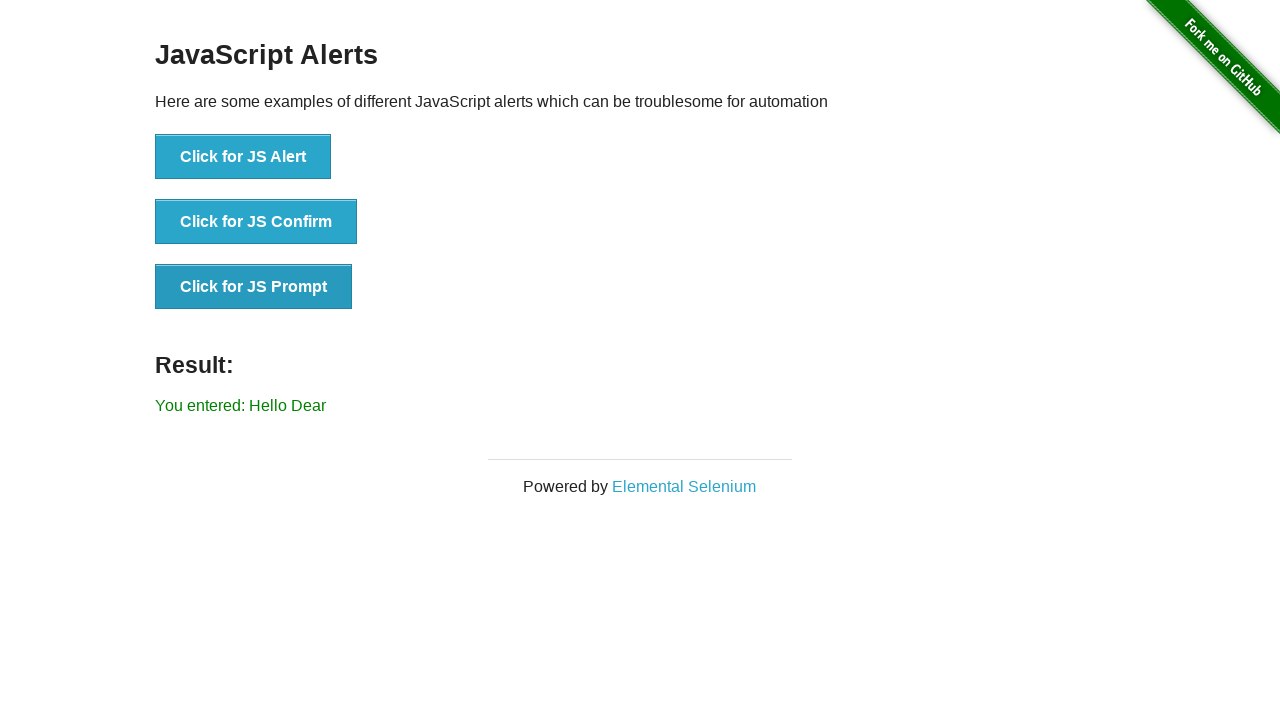

Result element appeared, confirming prompt was accepted successfully
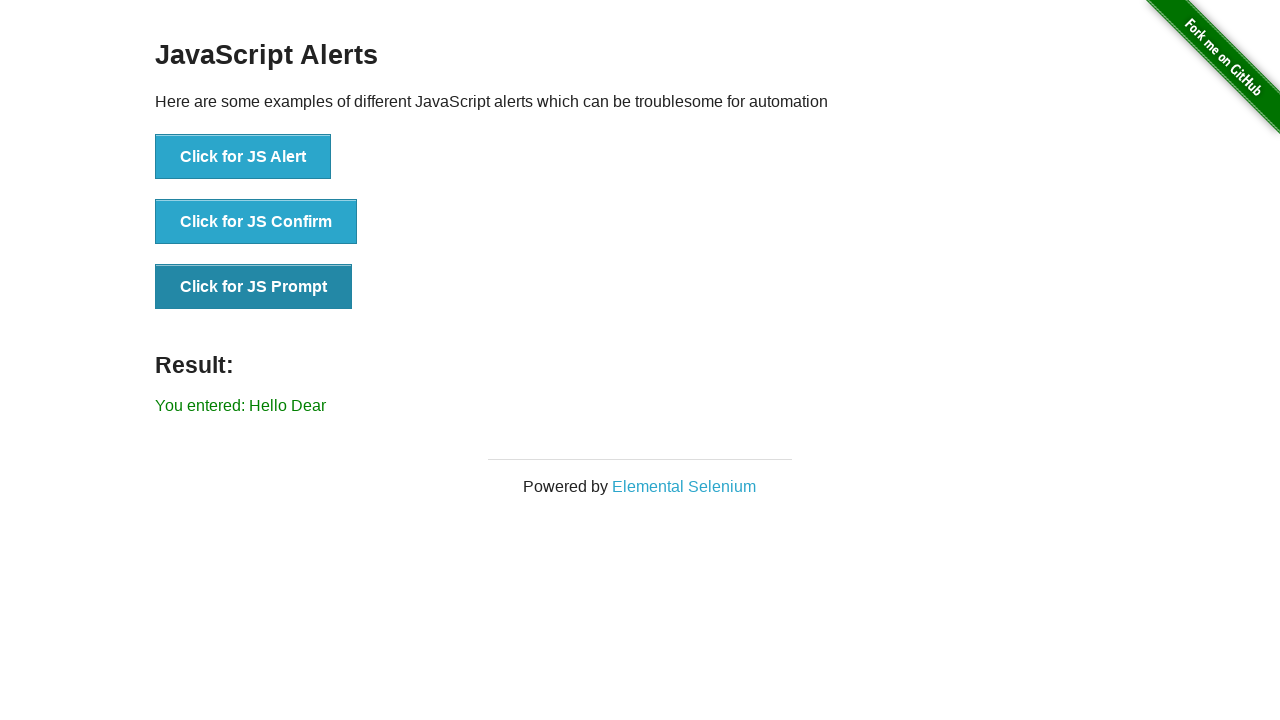

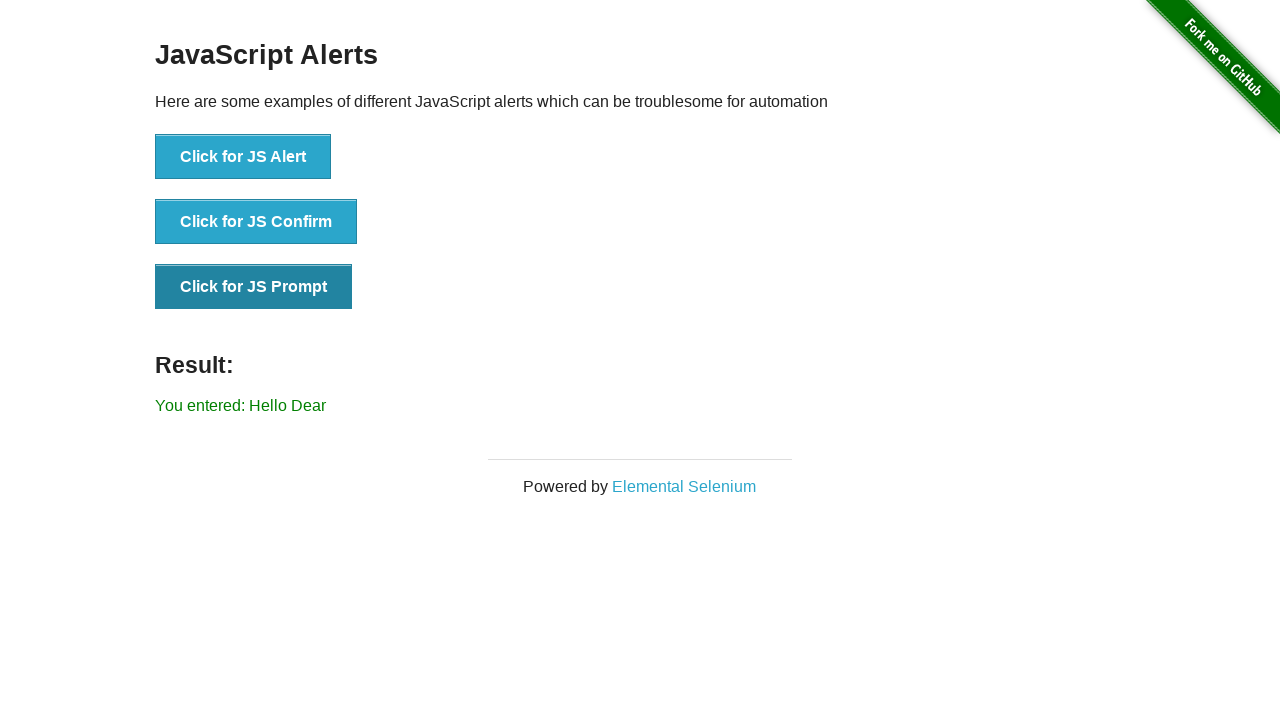